Navigates to a browser test page, checks a checkbox, and verifies the confirmation message is displayed.

Starting URL: https://test.k6.io/browser.php

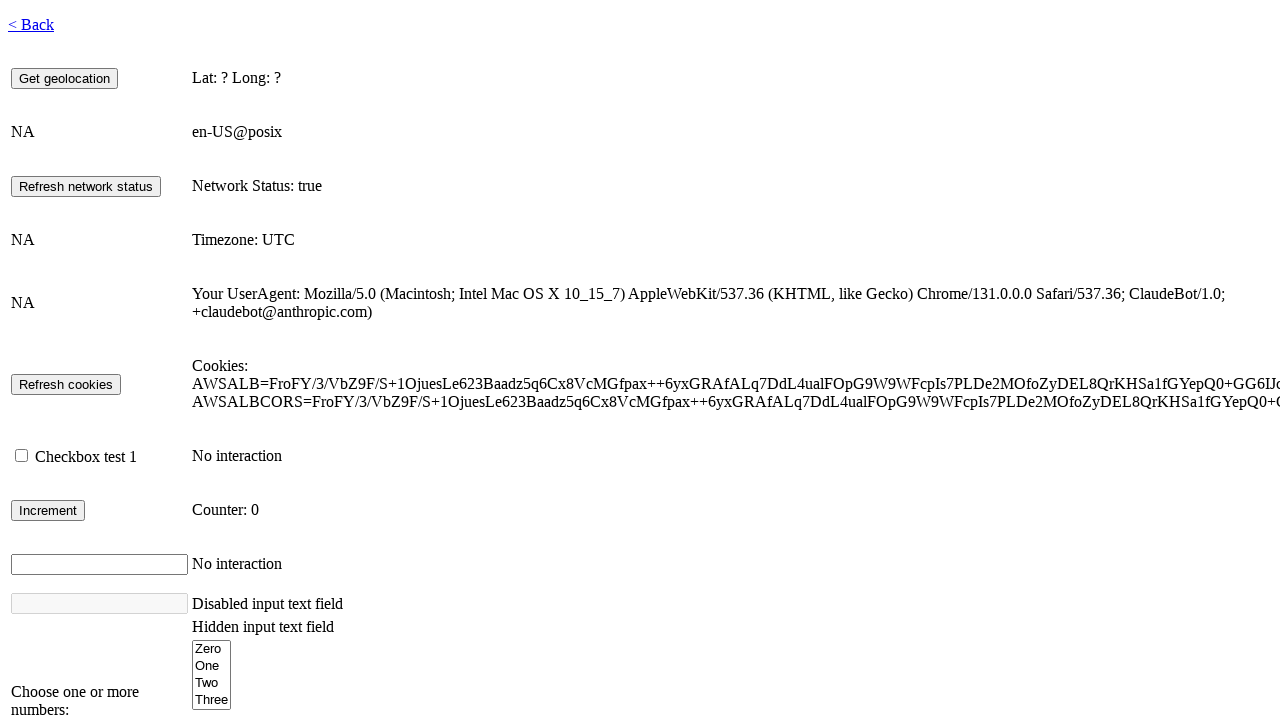

Waited for page to load with networkidle state
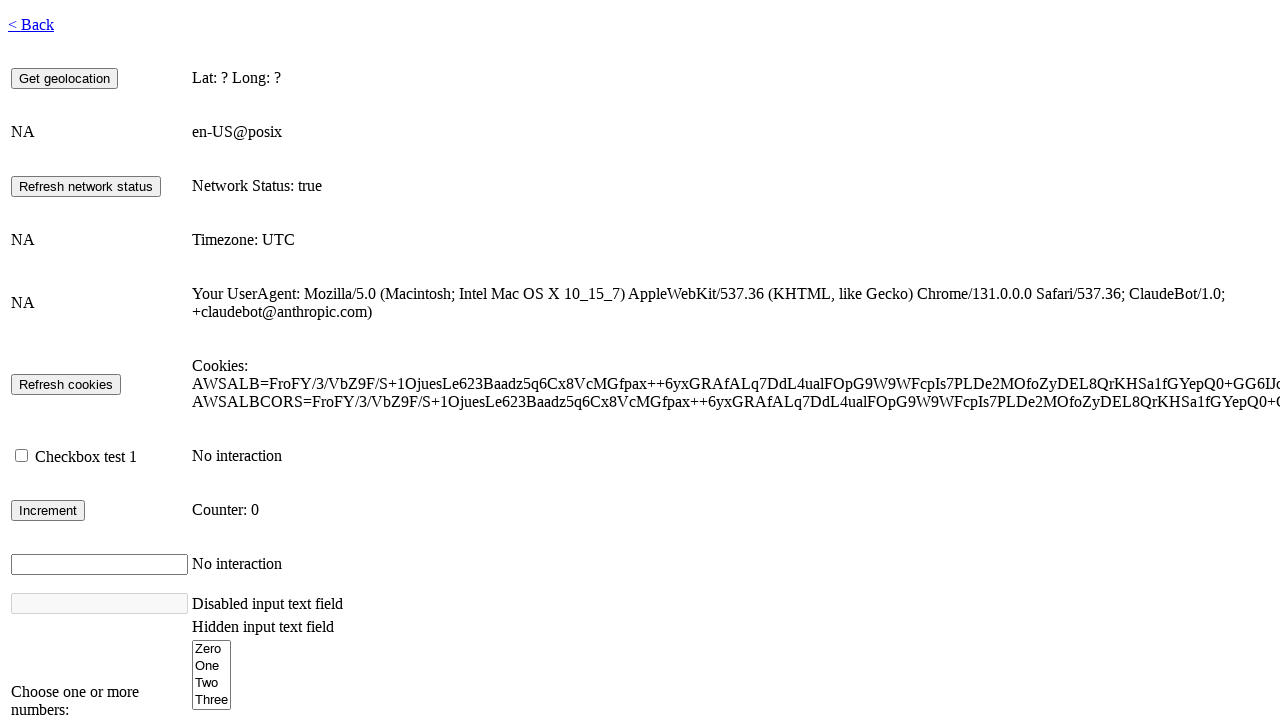

Checked the checkbox at (22, 456) on #checkbox1
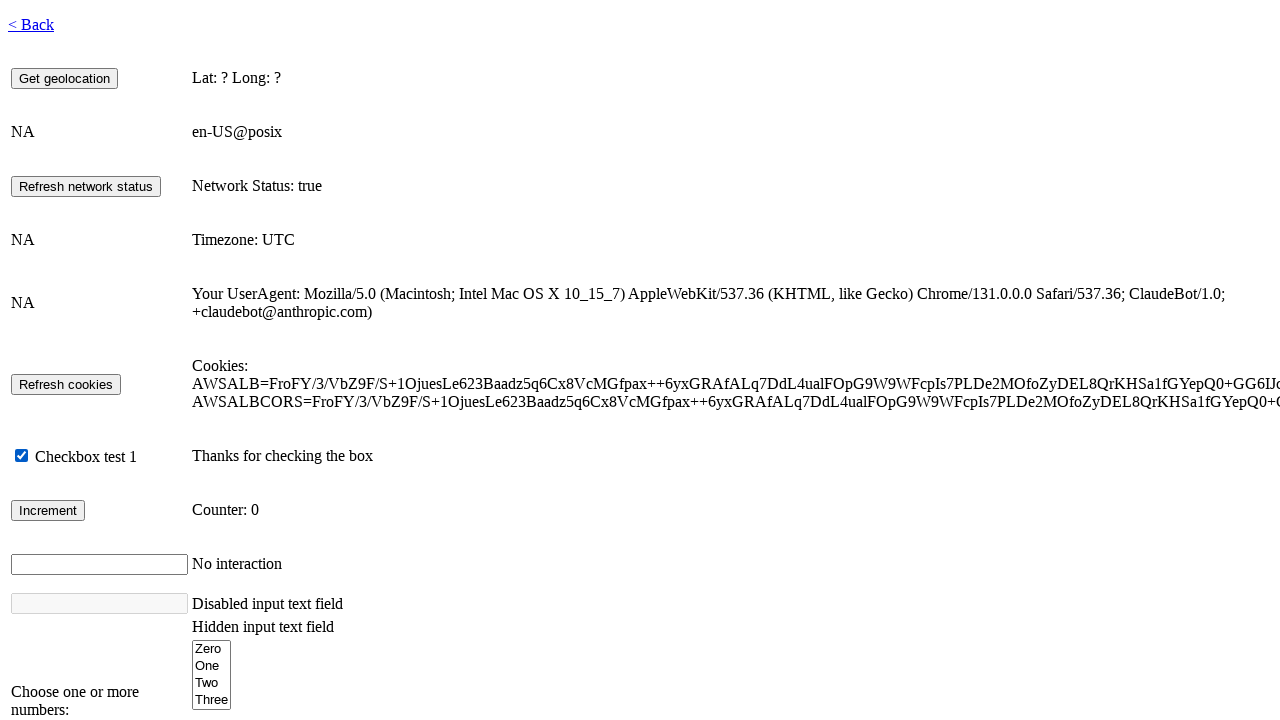

Confirmation message displayed after checkbox checked
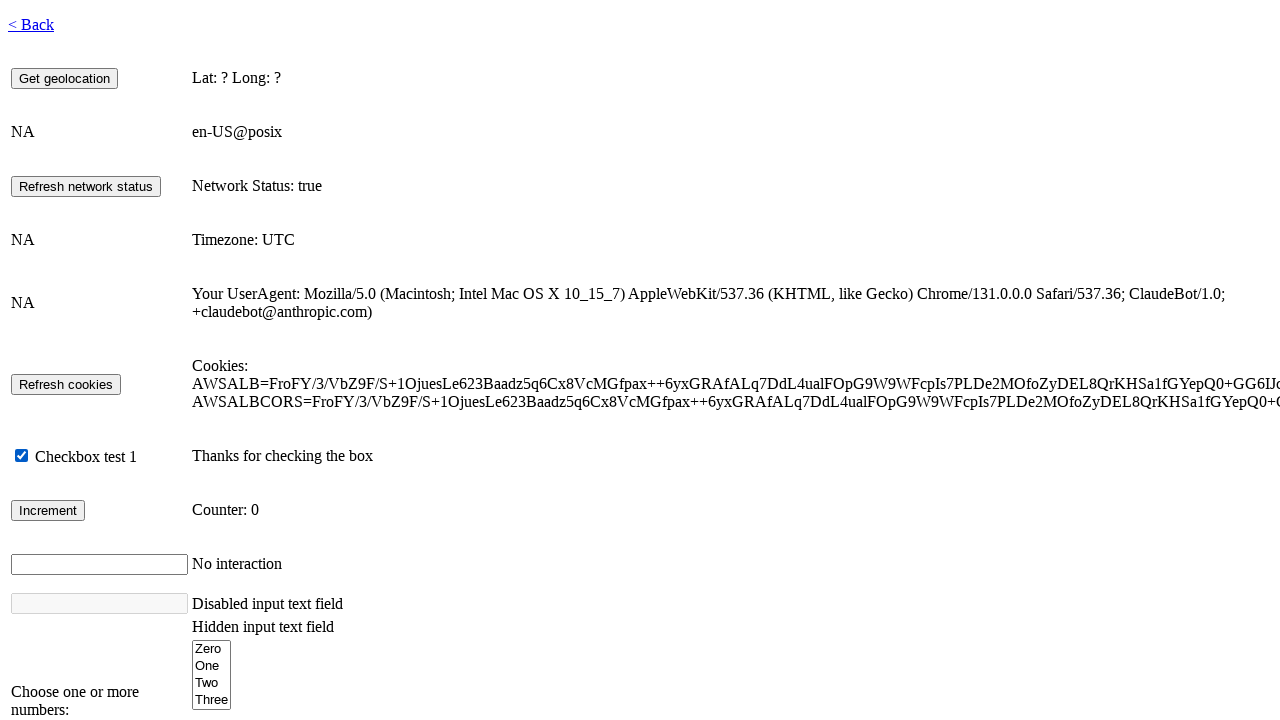

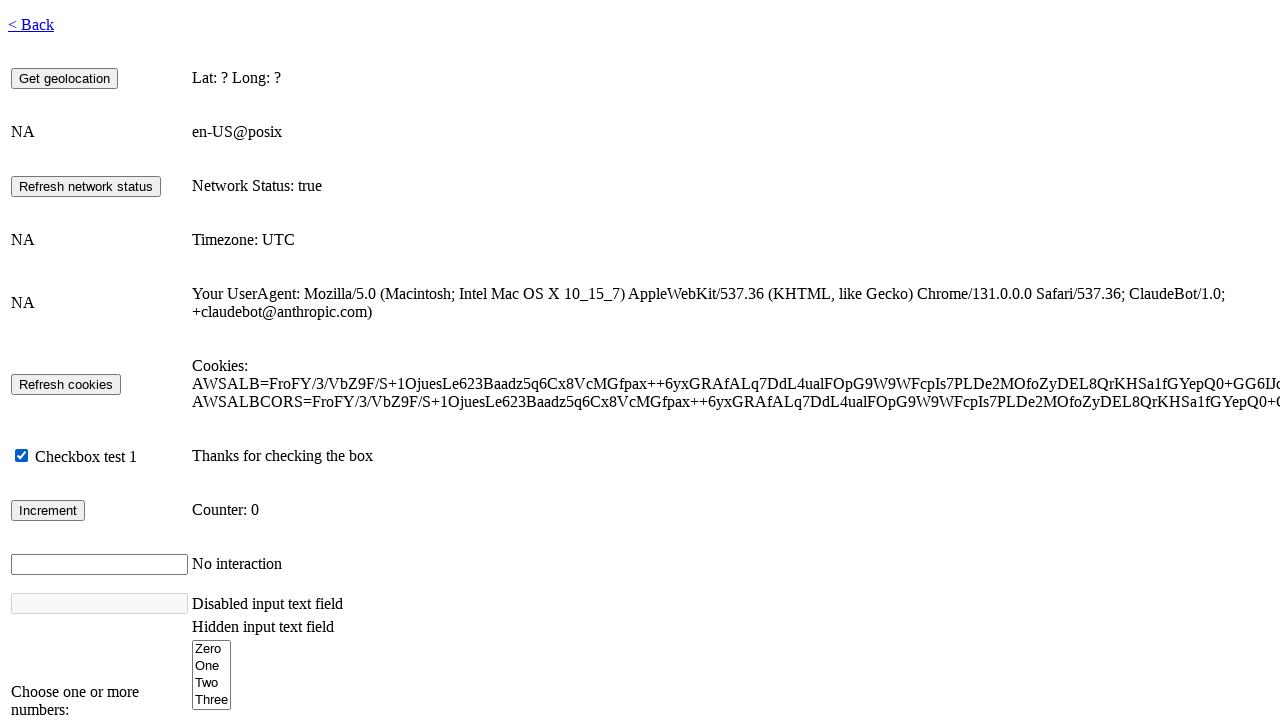